Tests navigation from index page to register page by entering email and clicking enter button

Starting URL: http://demo.automationtesting.in/Index.html

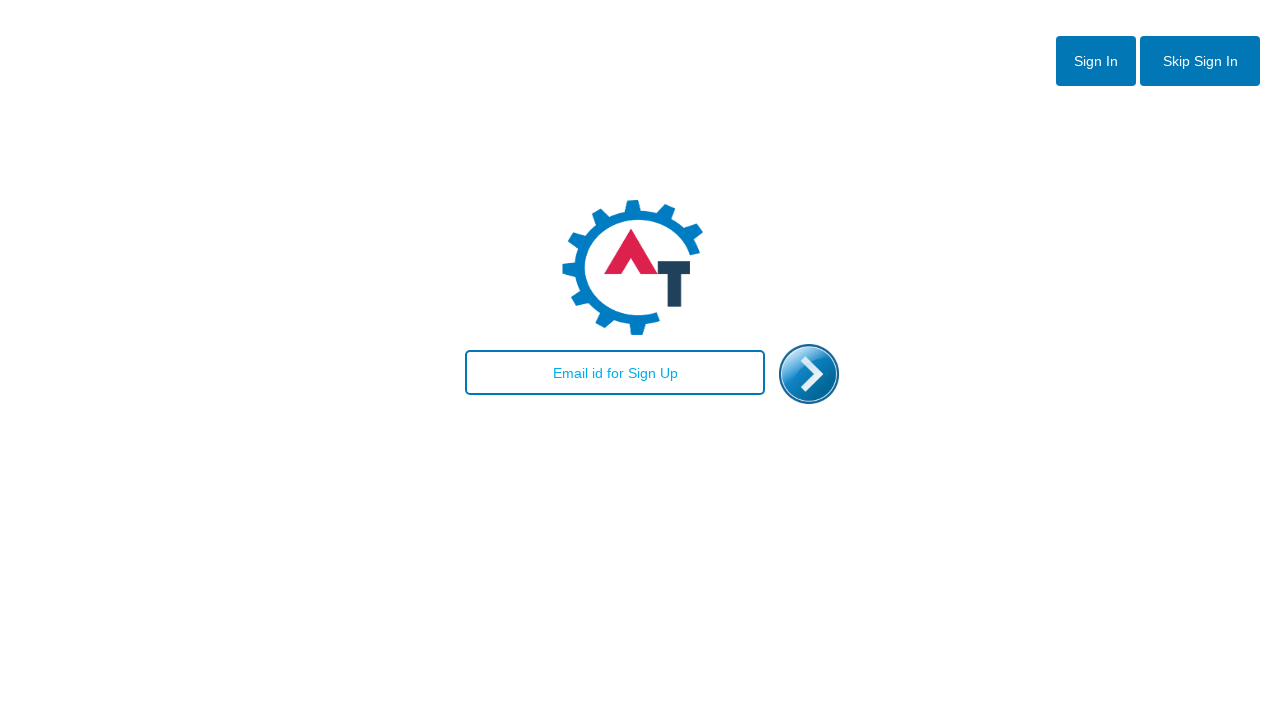

Filled email field with 'testuser123@example.com' on #email
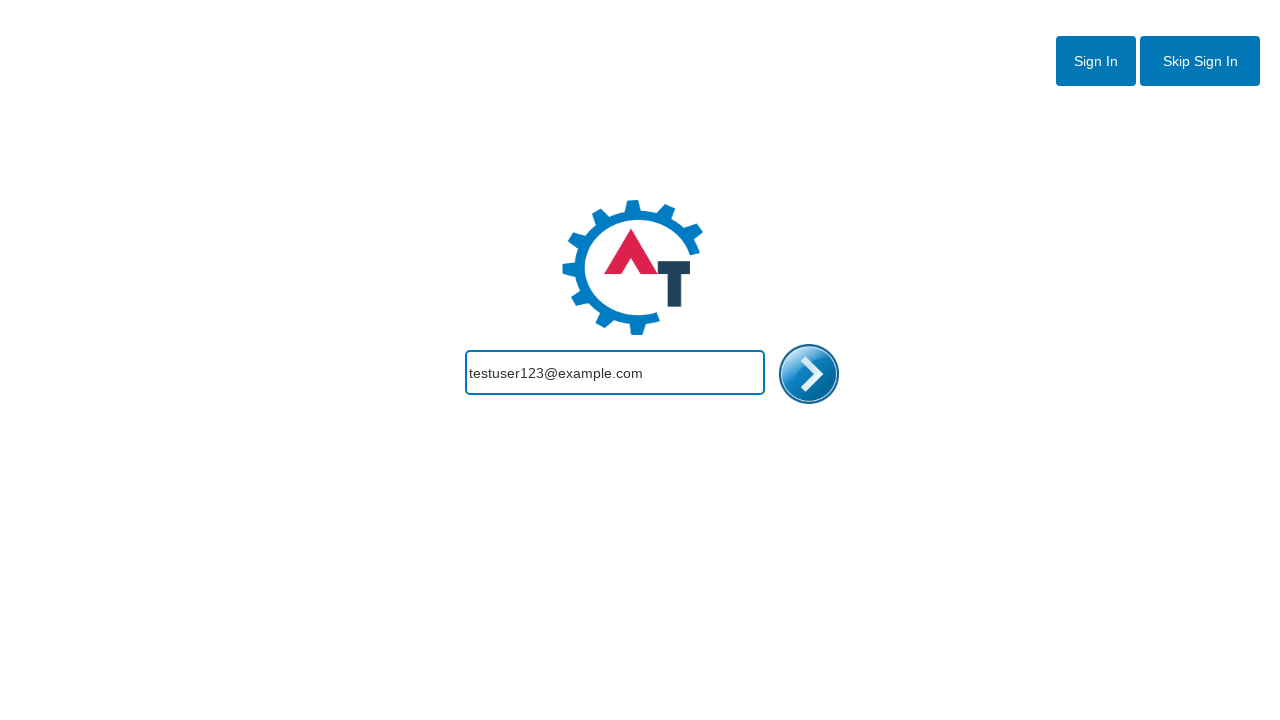

Clicked enter button to navigate to register page at (809, 374) on #enterimg
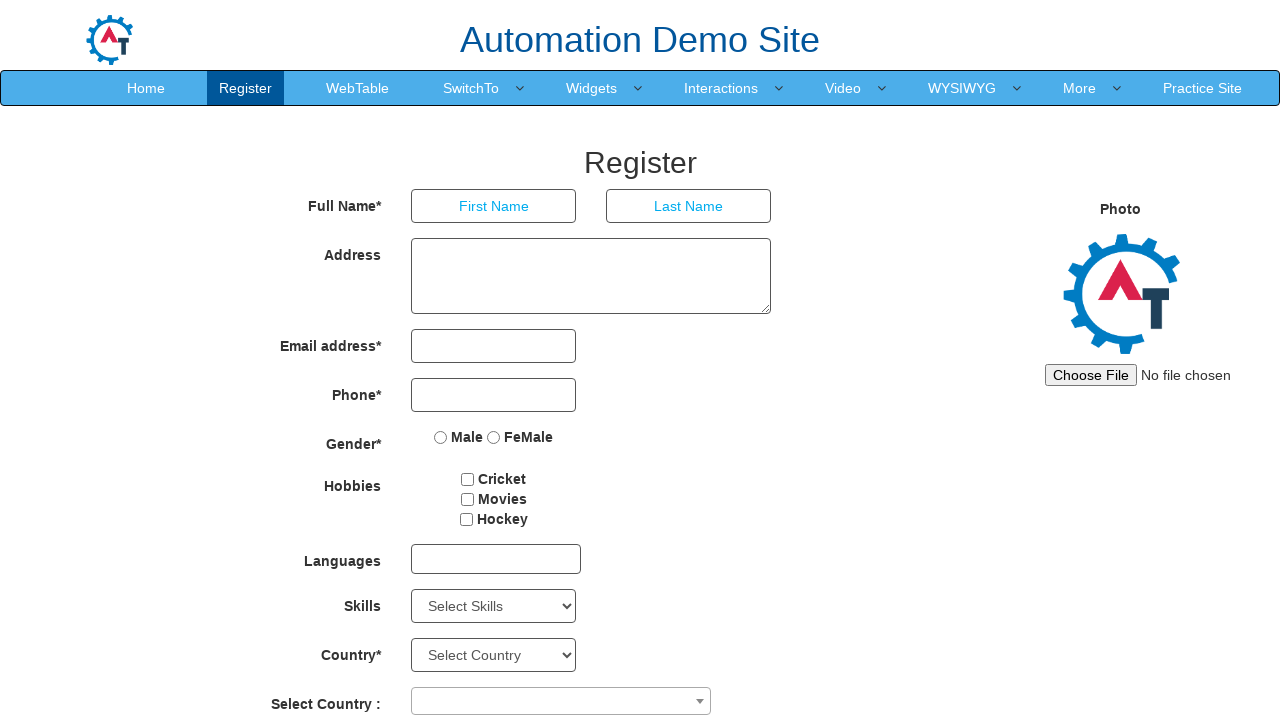

Waited for page load state
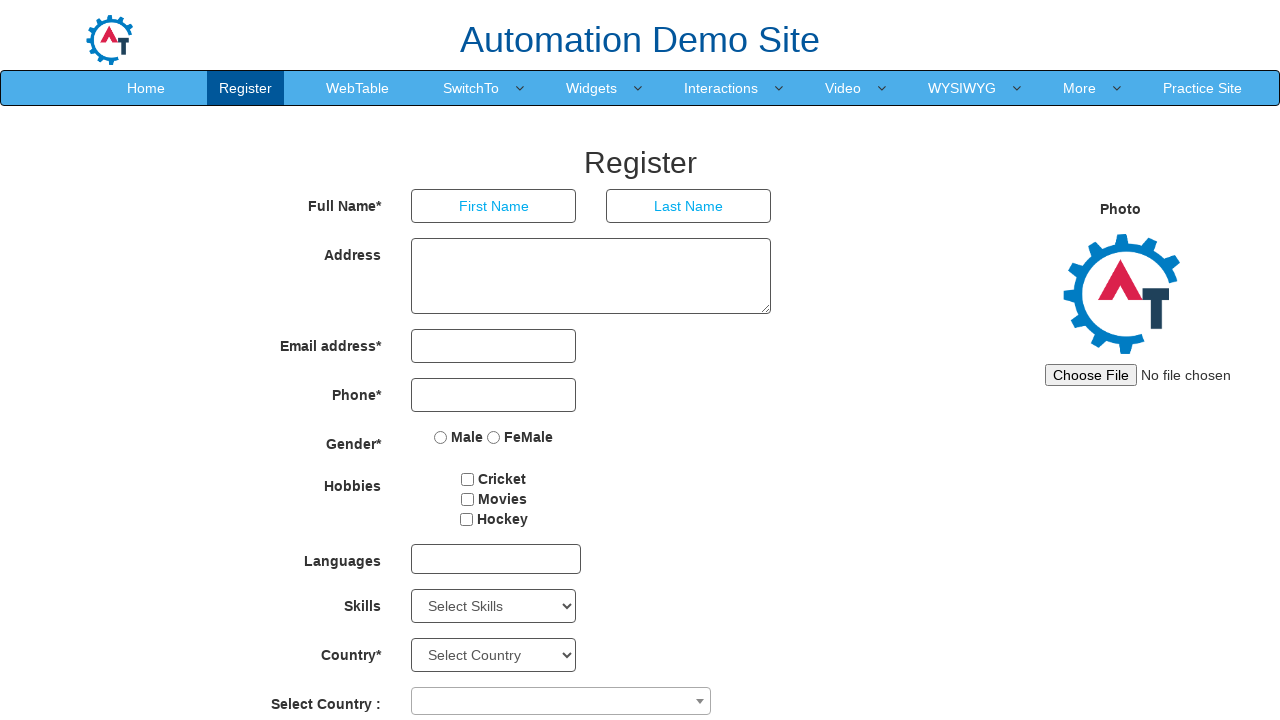

Verified page title is 'Register'
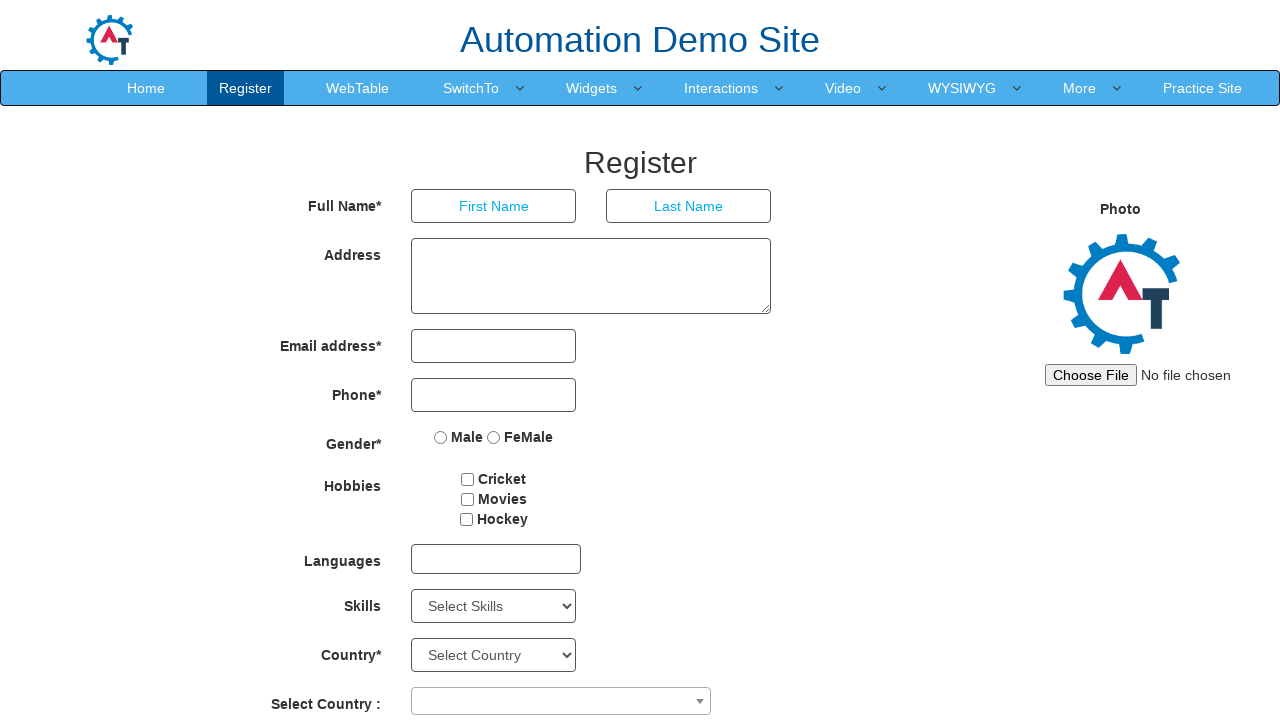

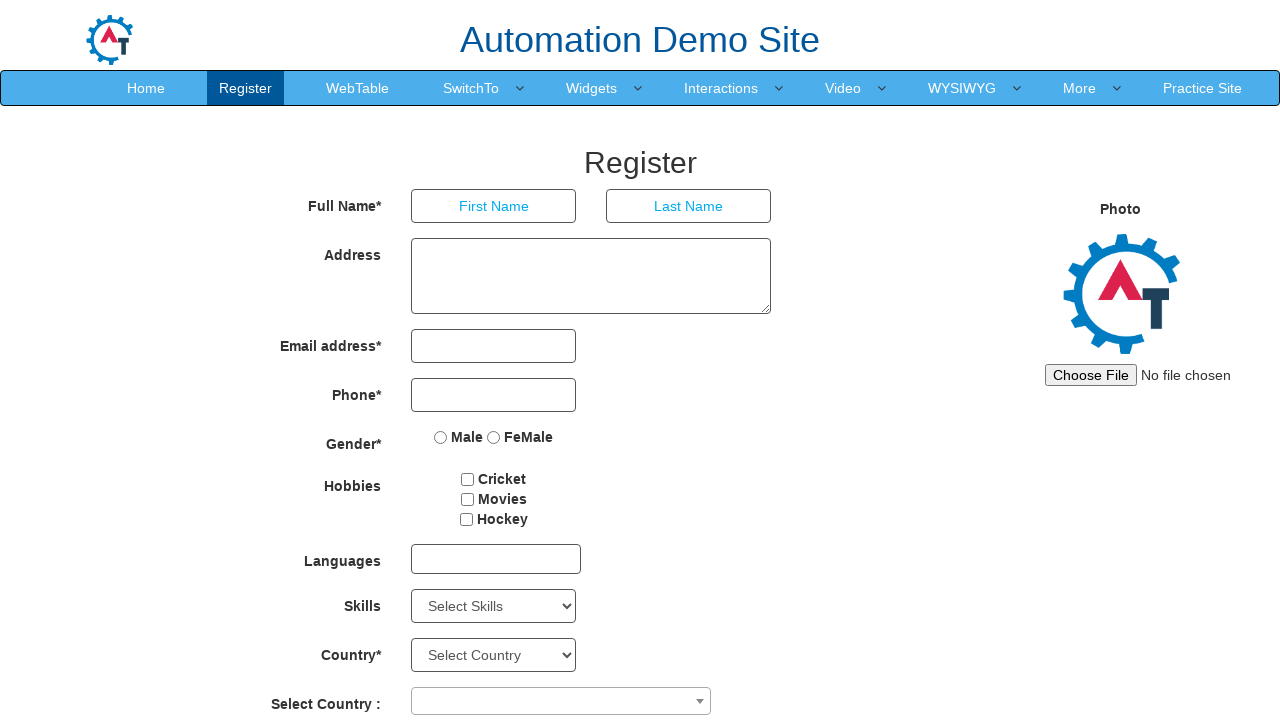